Navigates to the OrangeHRM demo website homepage and verifies the page loads successfully.

Starting URL: https://opensource-demo.orangehrmlive.com/

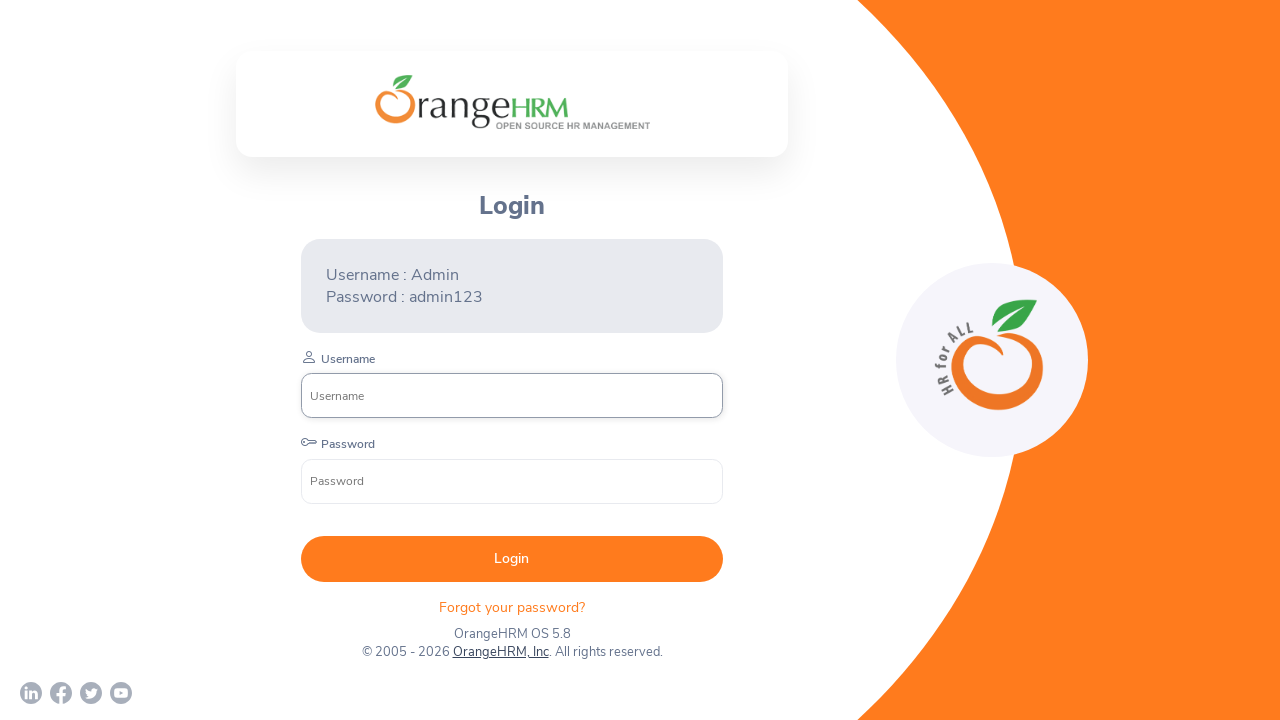

Waited for OrangeHRM login panel to load
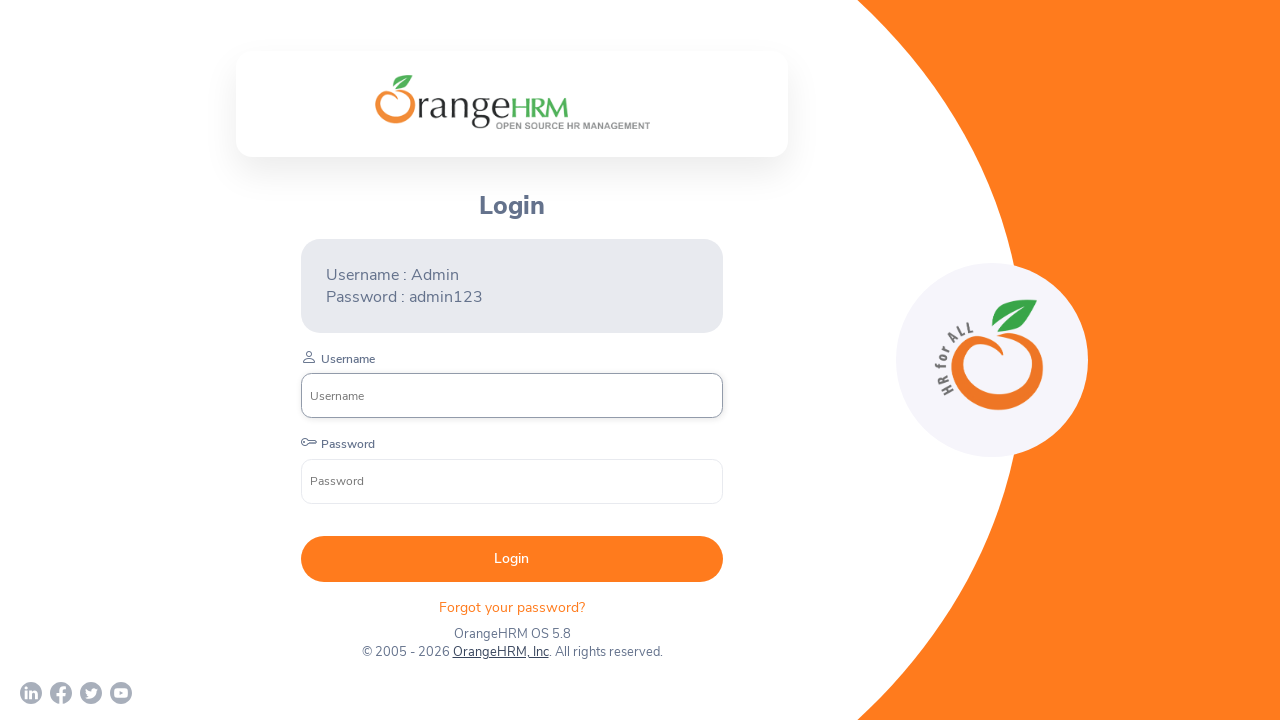

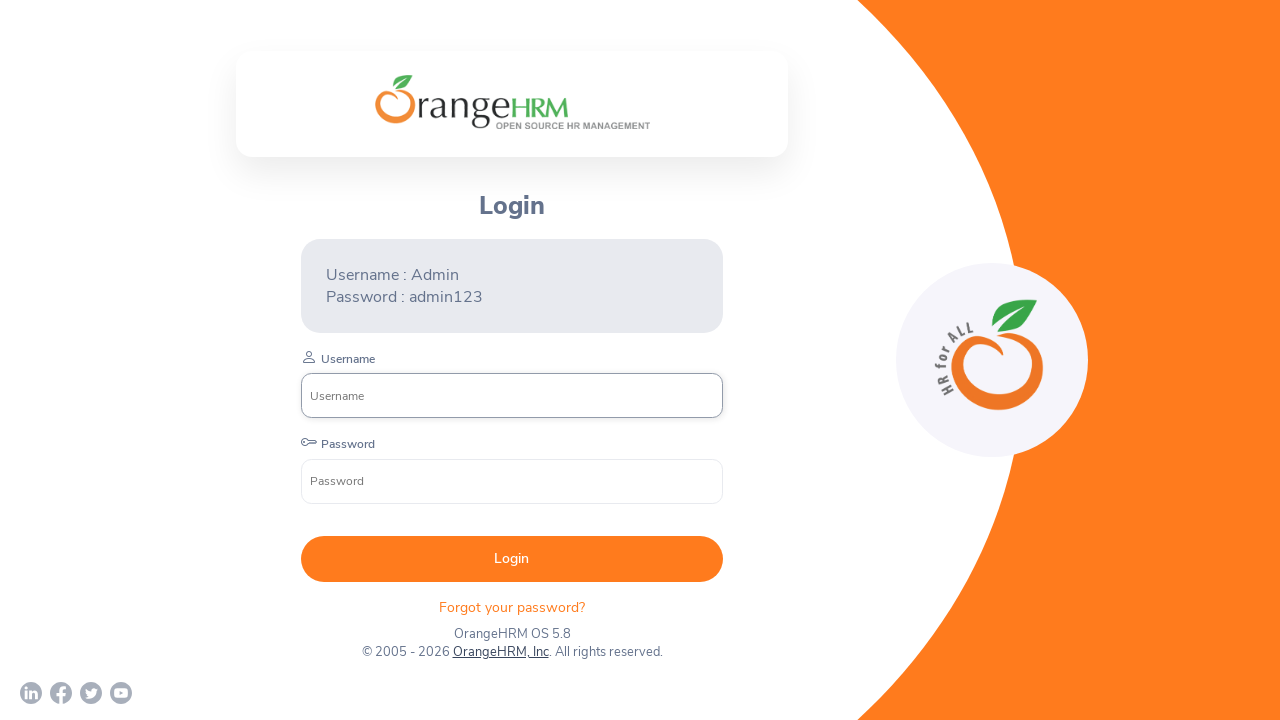